Tests the Logo button by clicking it to verify it redirects to the home page

Starting URL: https://ancabota09.wixsite.com/intern

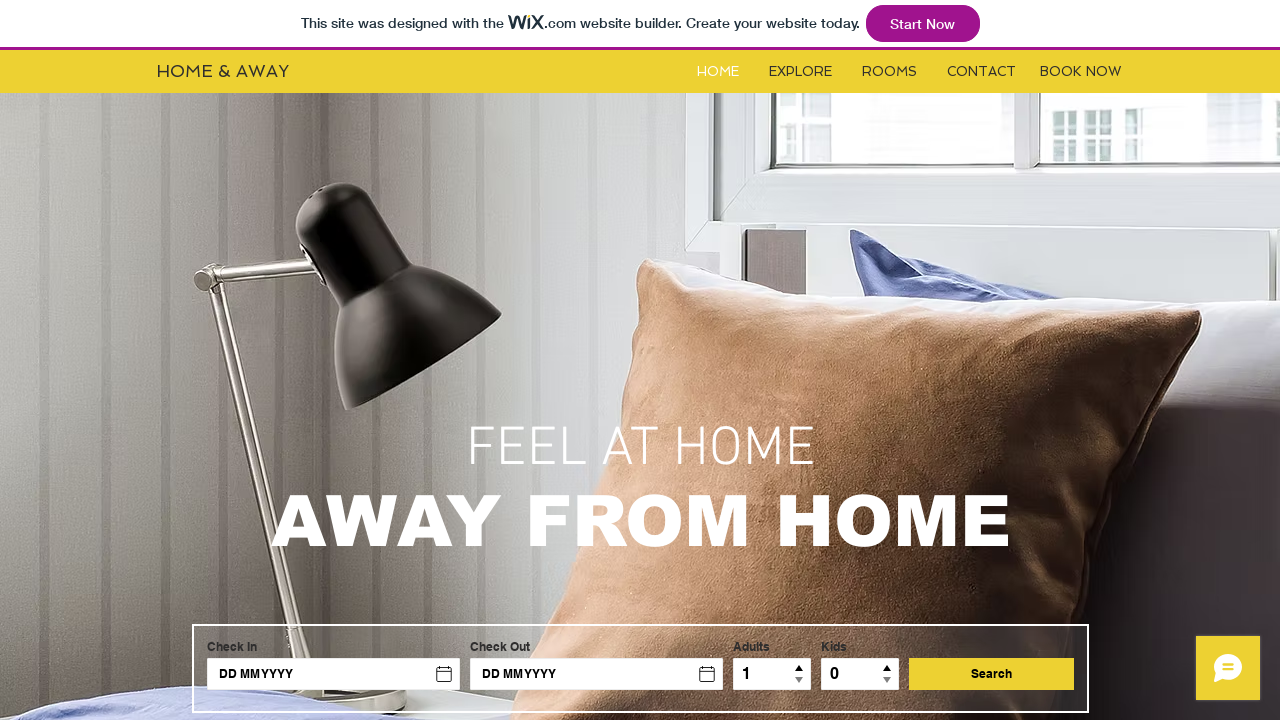

Located the Logo button element
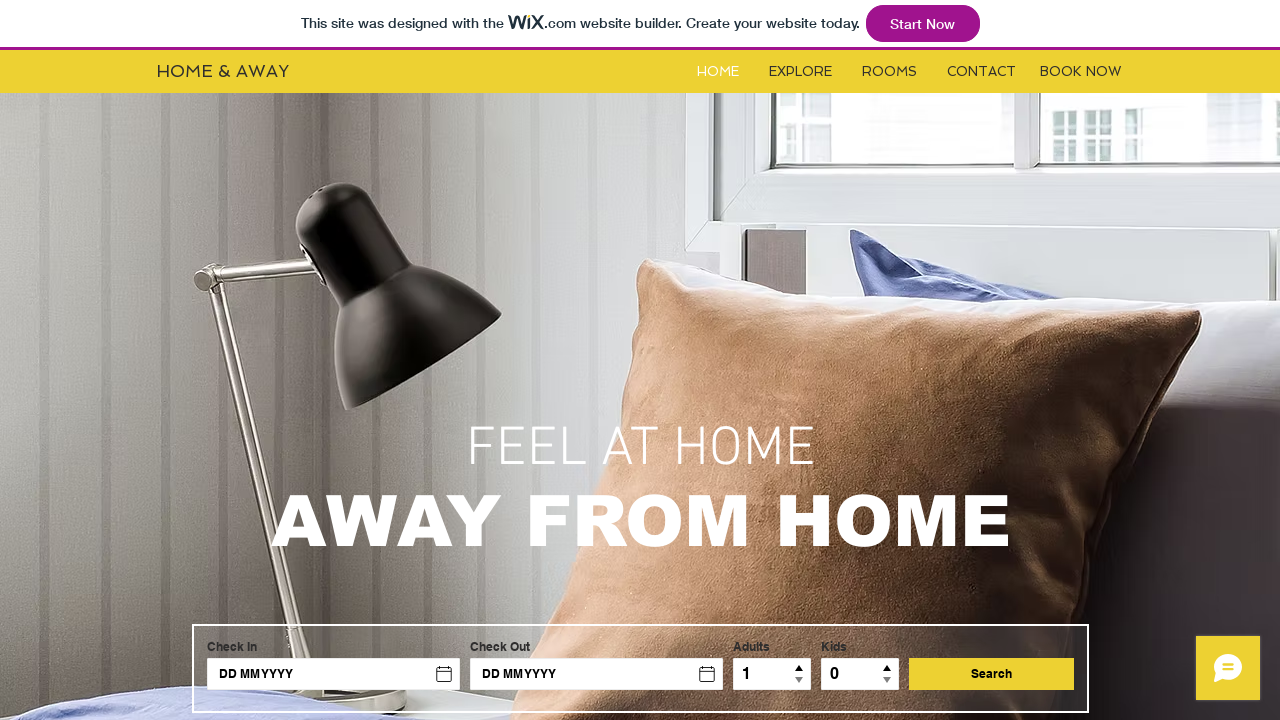

Clicked the Logo button at (267, 71) on #i6ksxrtk
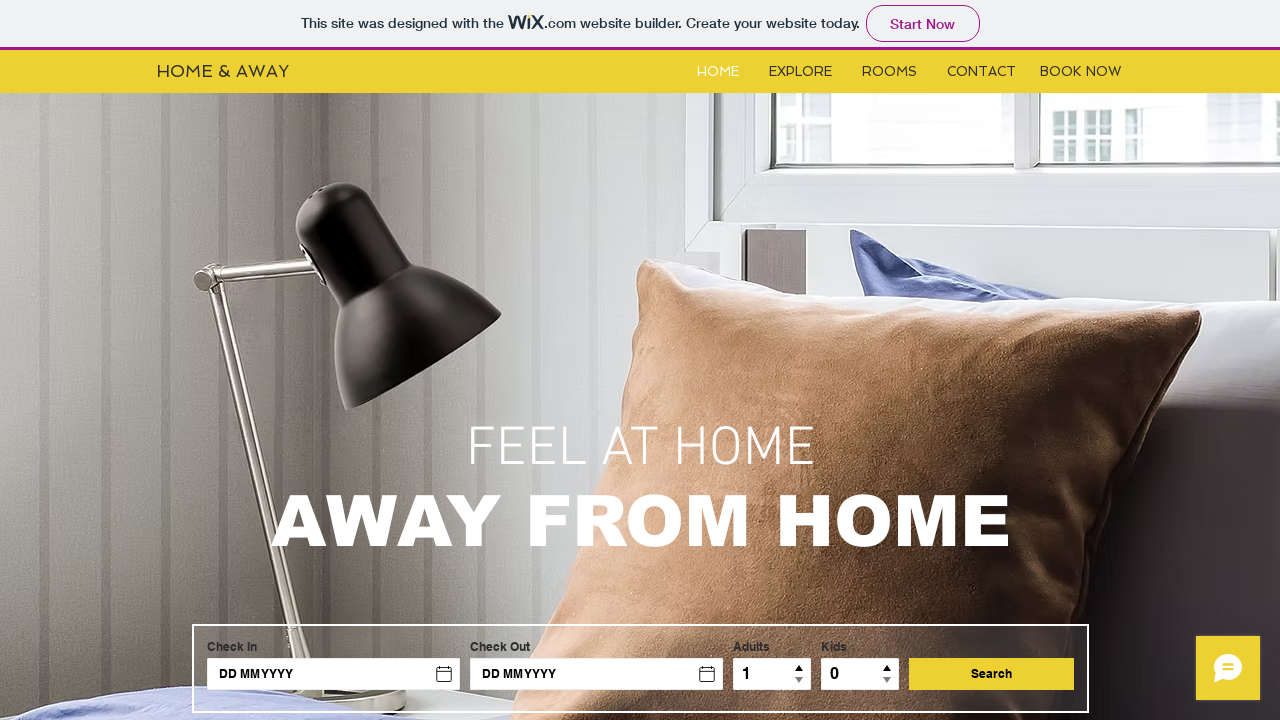

Page loaded and network became idle after clicking Logo button
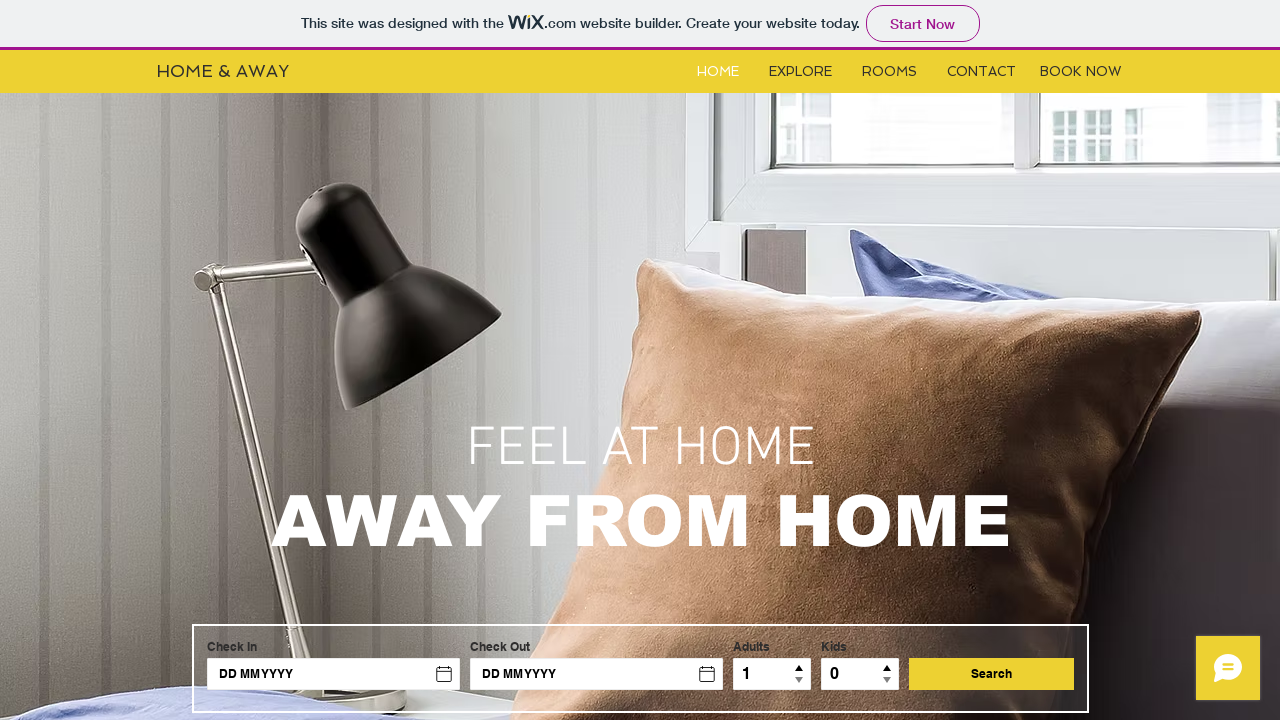

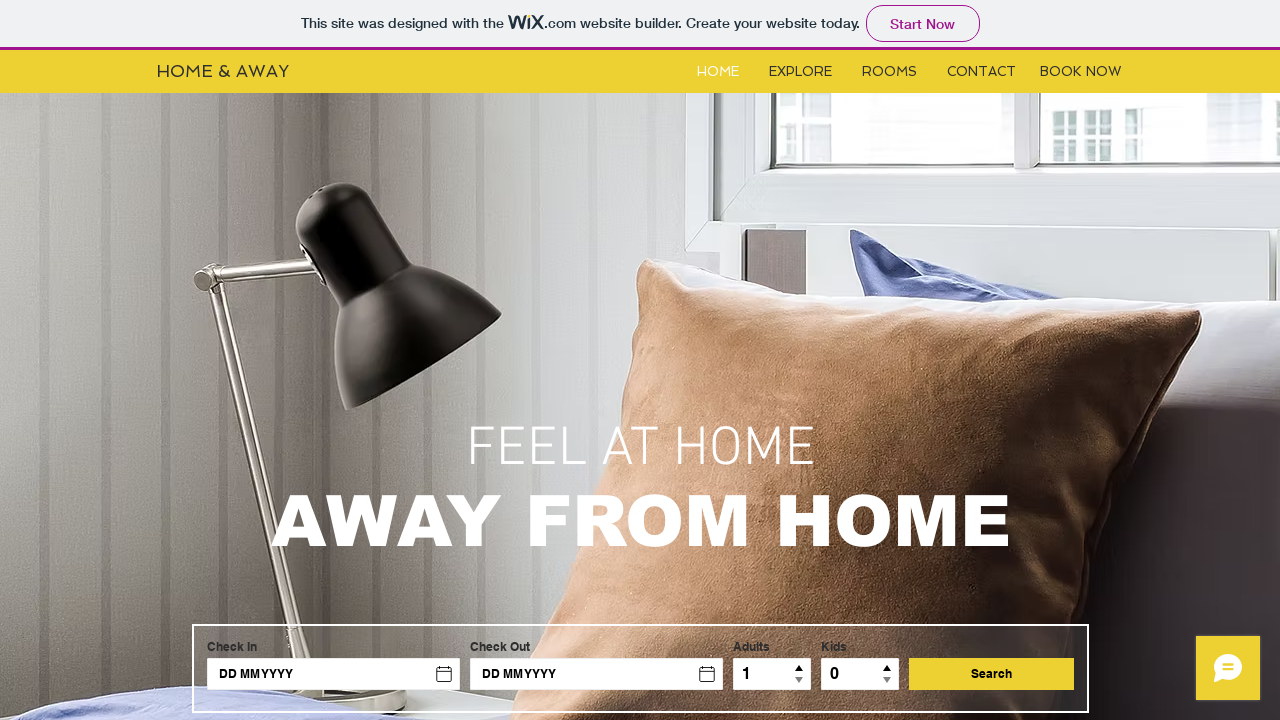